Navigates to the UPO university website homepage and verifies that the page loads correctly by checking the URL

Starting URL: https://www.upo.es/portal/impe/web/portada/index.html

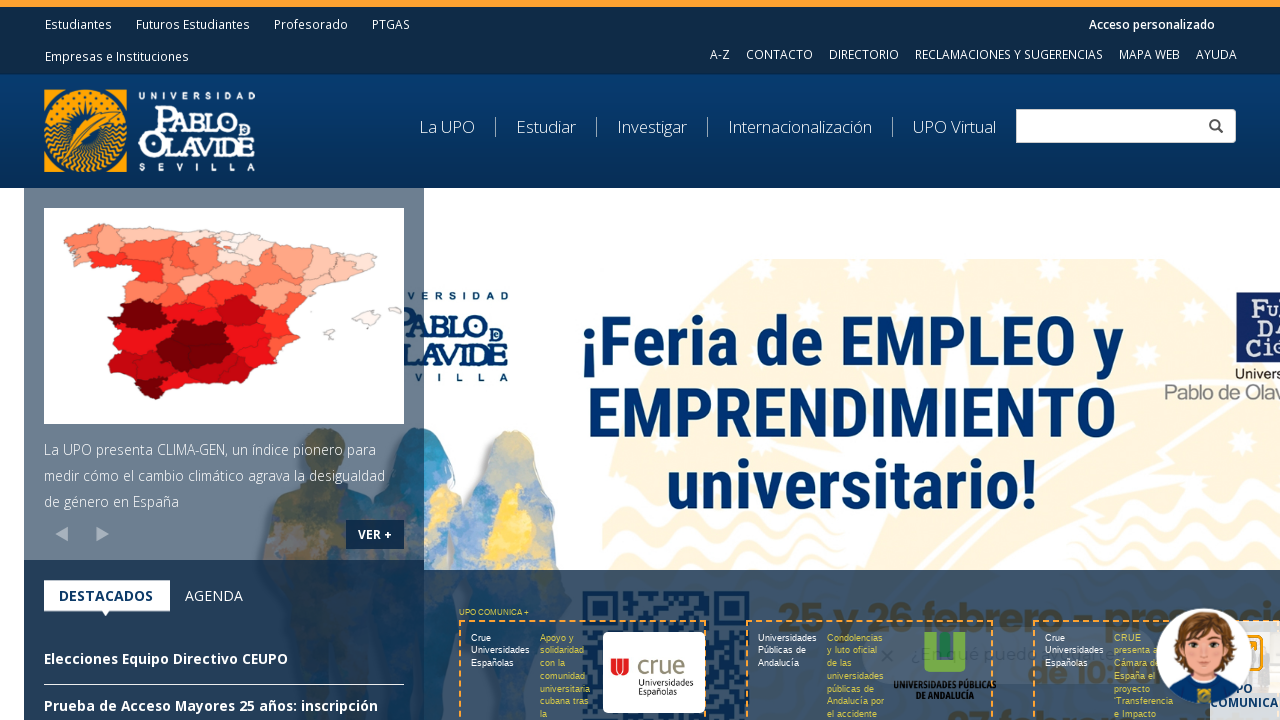

Retrieved current page URL
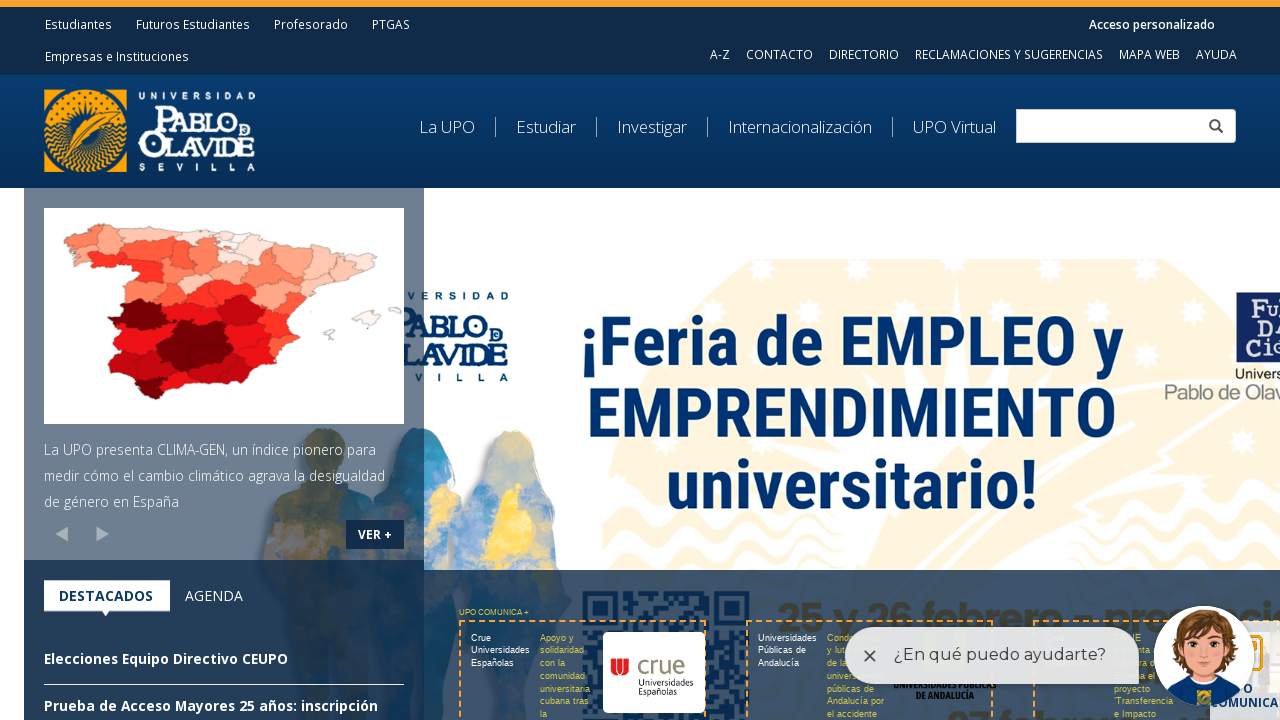

Verified that 'upo.es' is present in the current URL
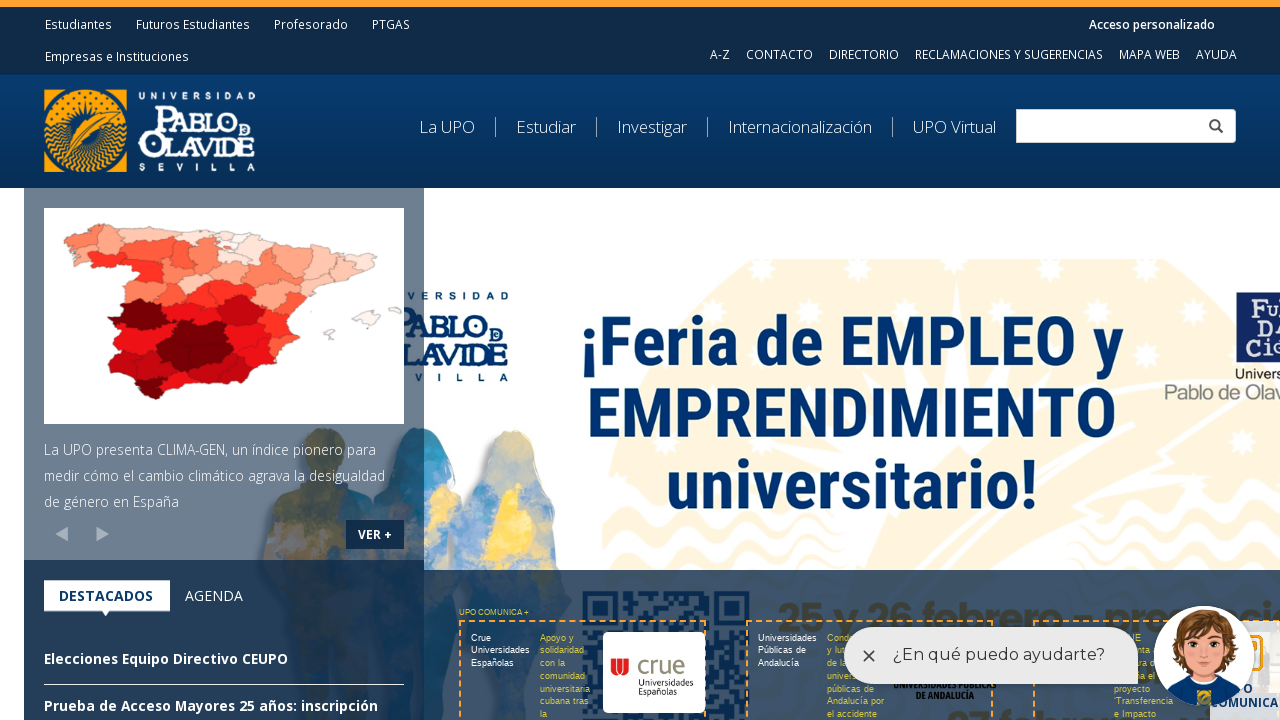

Confirmed that URL matches the expected UPO homepage URL exactly
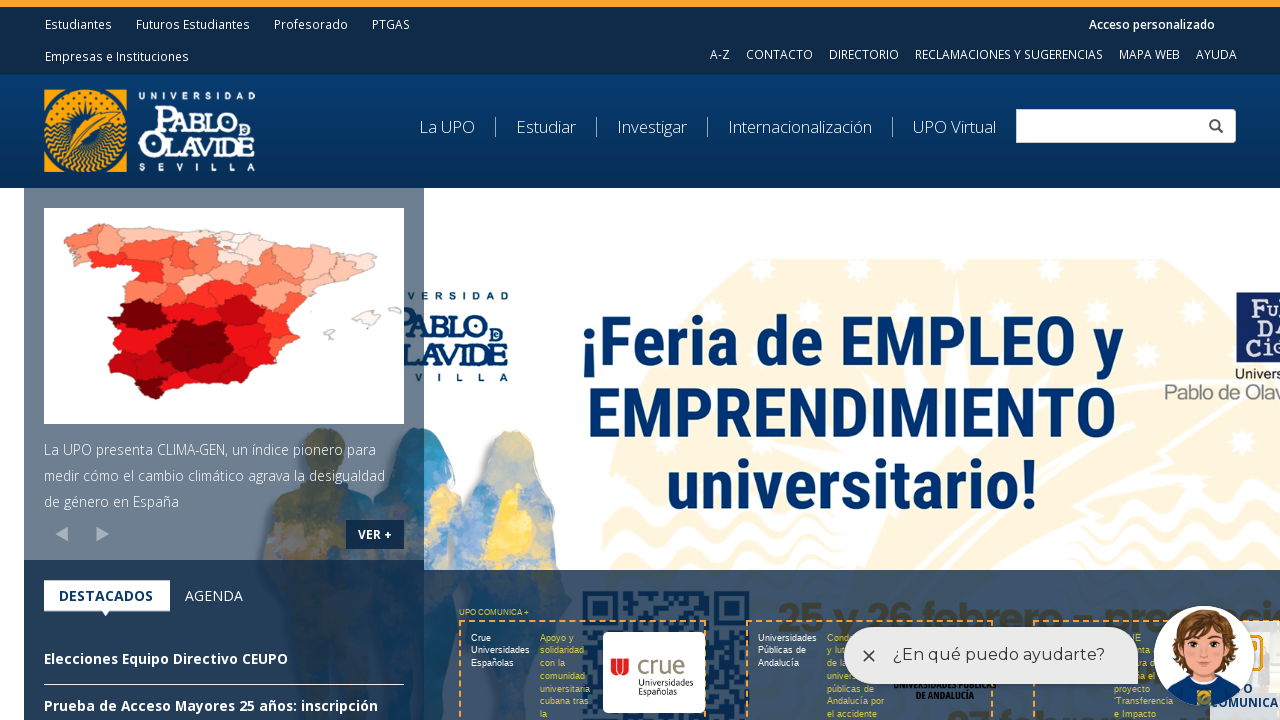

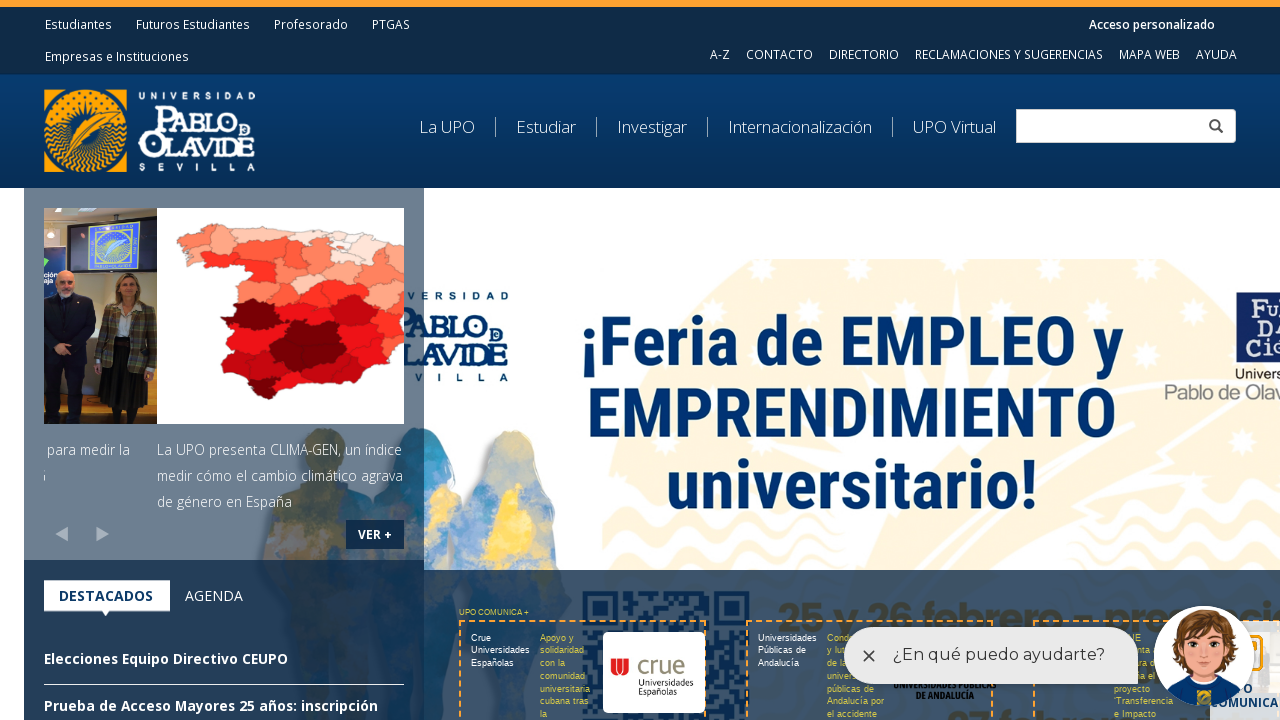